Tests that the OrangeHRM login page loads correctly by verifying the page title matches the expected value "OrangeHRM"

Starting URL: https://opensource-demo.orangehrmlive.com/web/index.php/auth/login

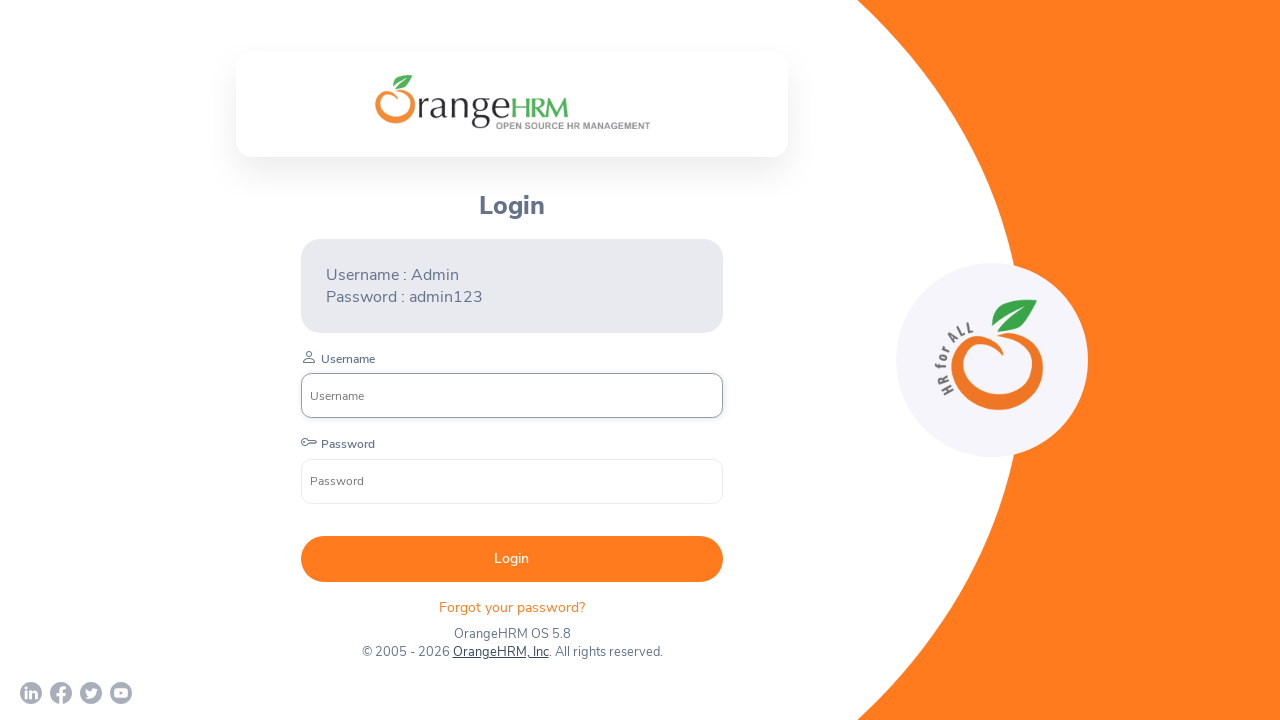

Waited for page to reach domcontentloaded state
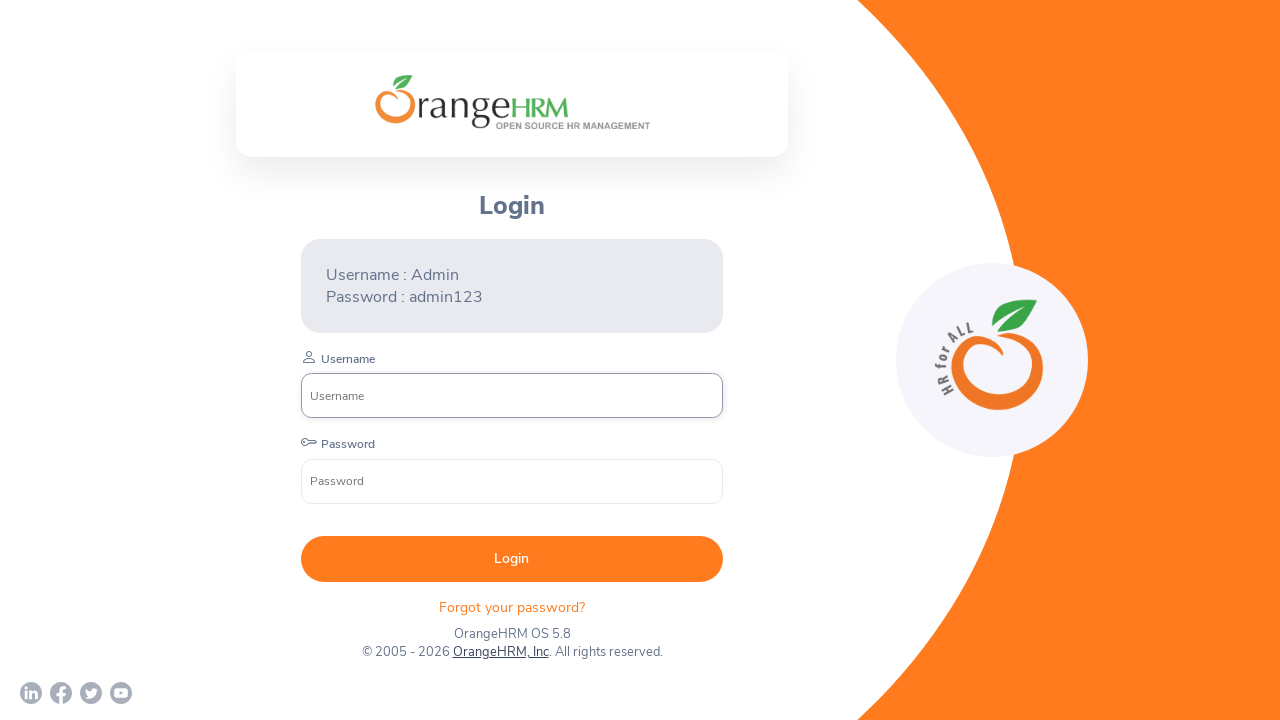

Verified page title is 'OrangeHRM' - hard assertion passed
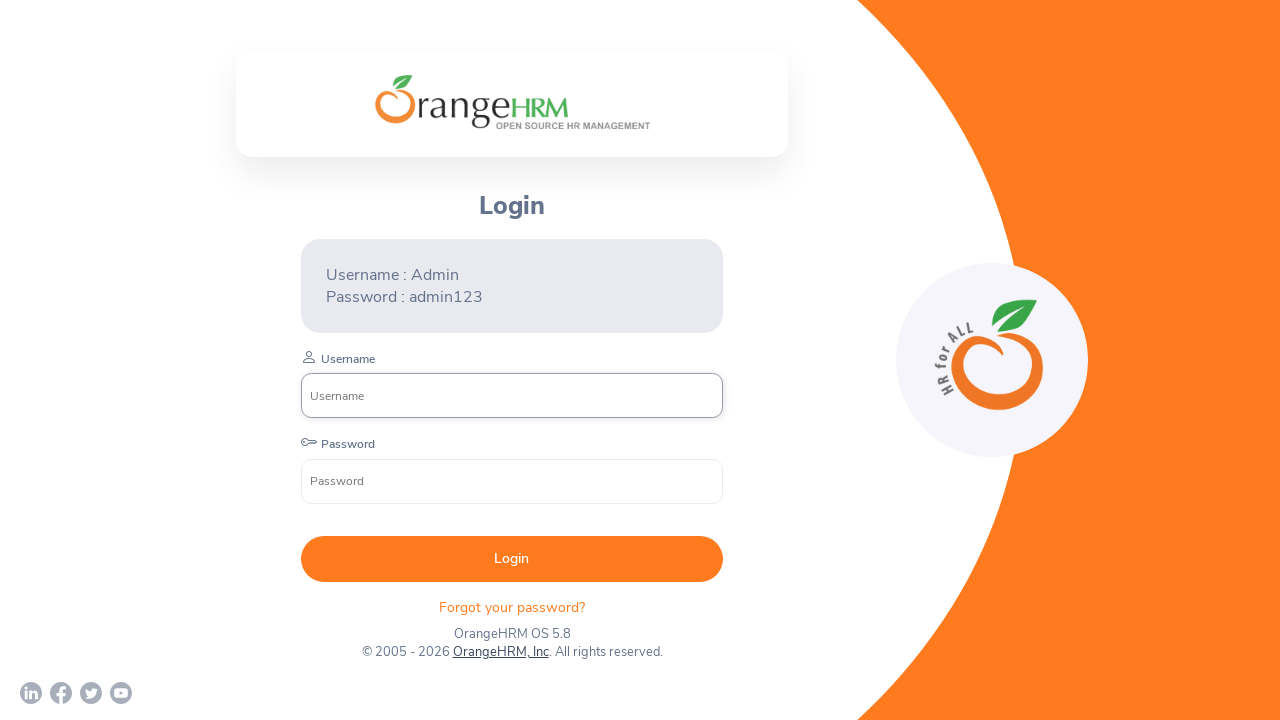

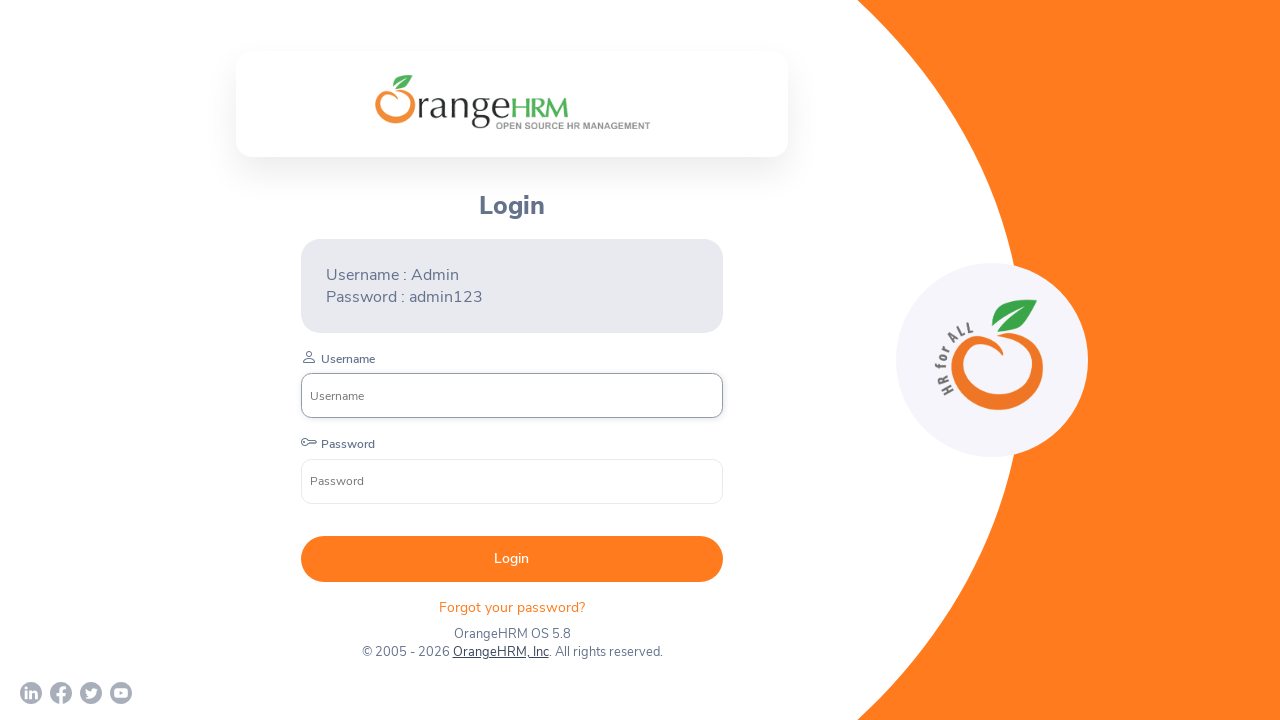